Opens the Priceline homepage and waits for the page to load. This is a minimal test that verifies the homepage is accessible.

Starting URL: https://www.priceline.com

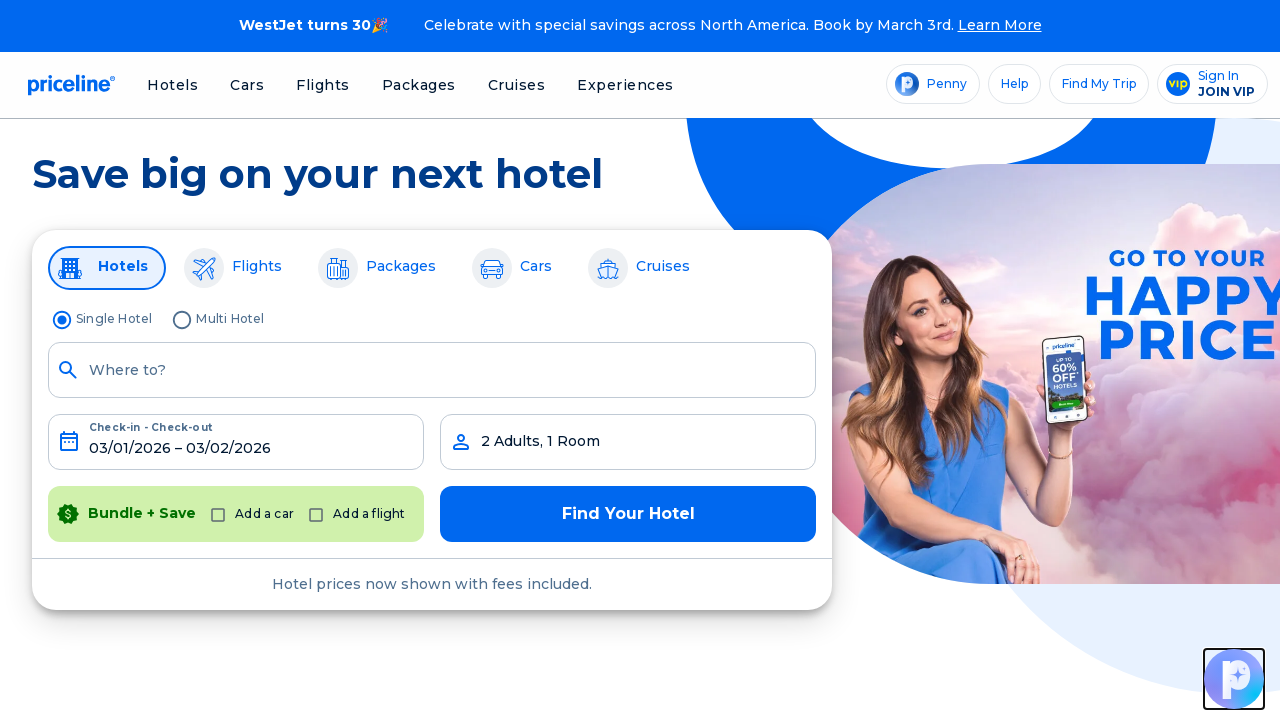

Waited for page to reach domcontentloaded state
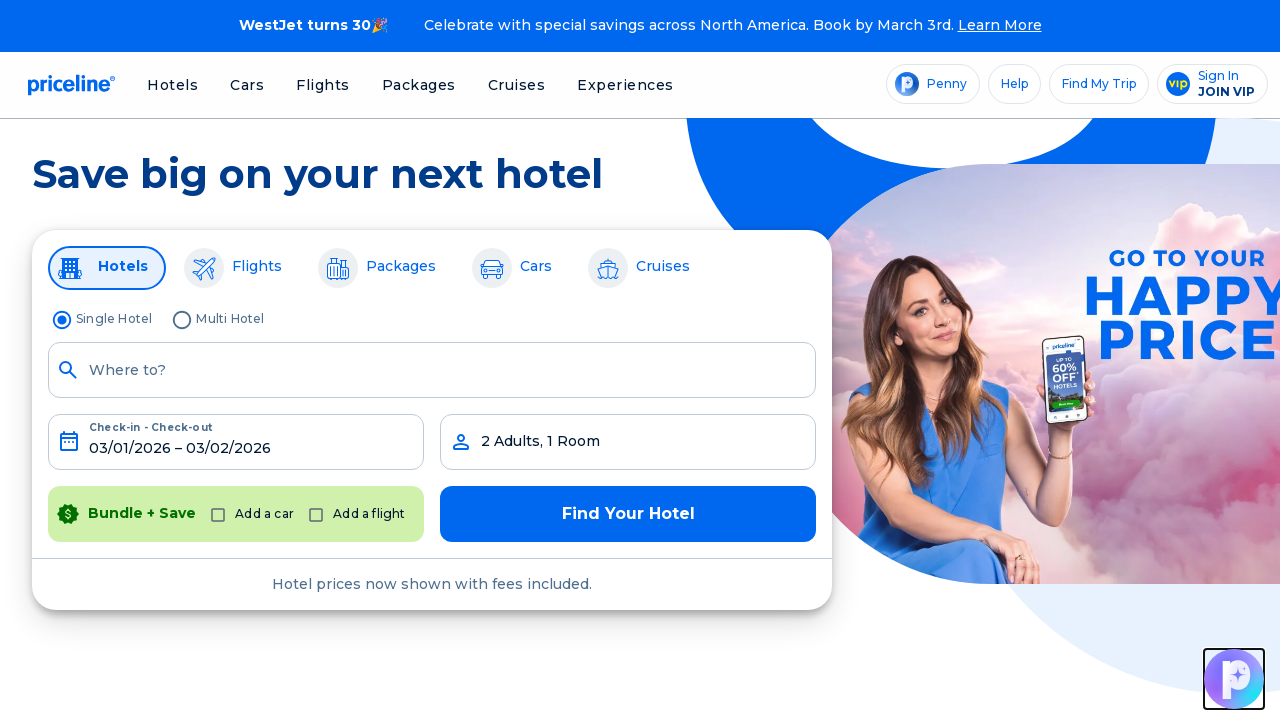

Verified body element is present on Priceline homepage
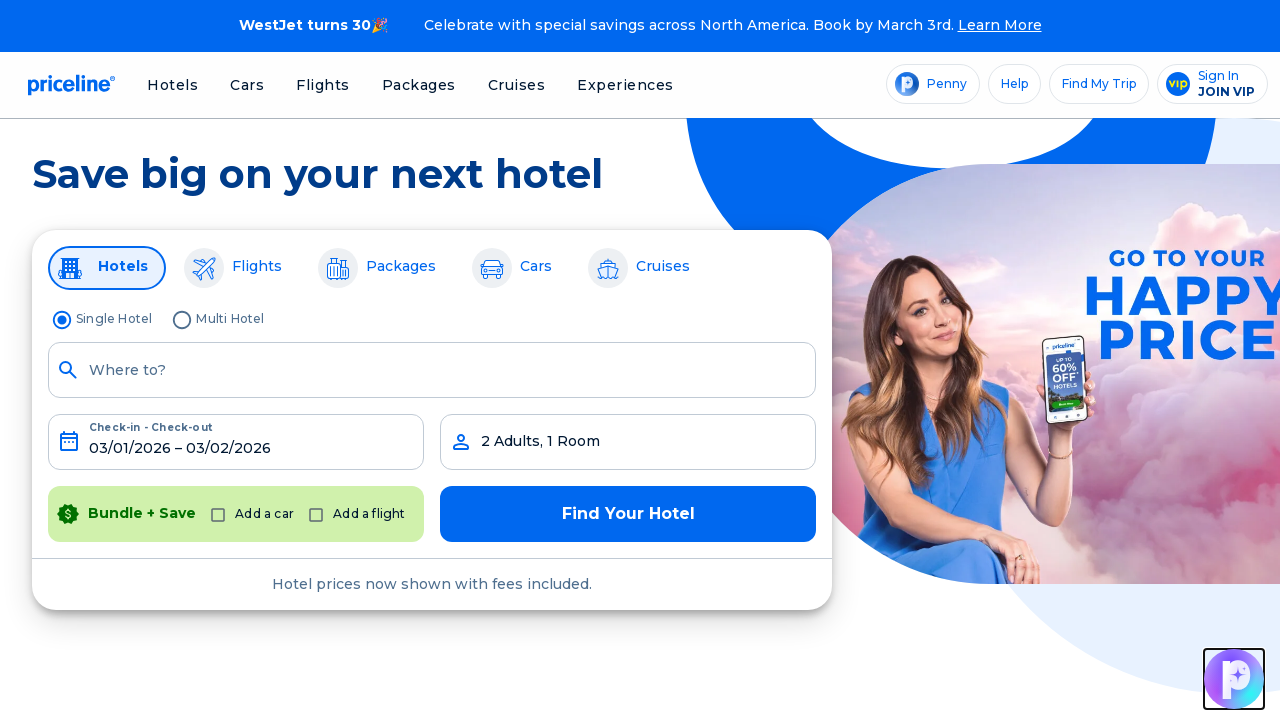

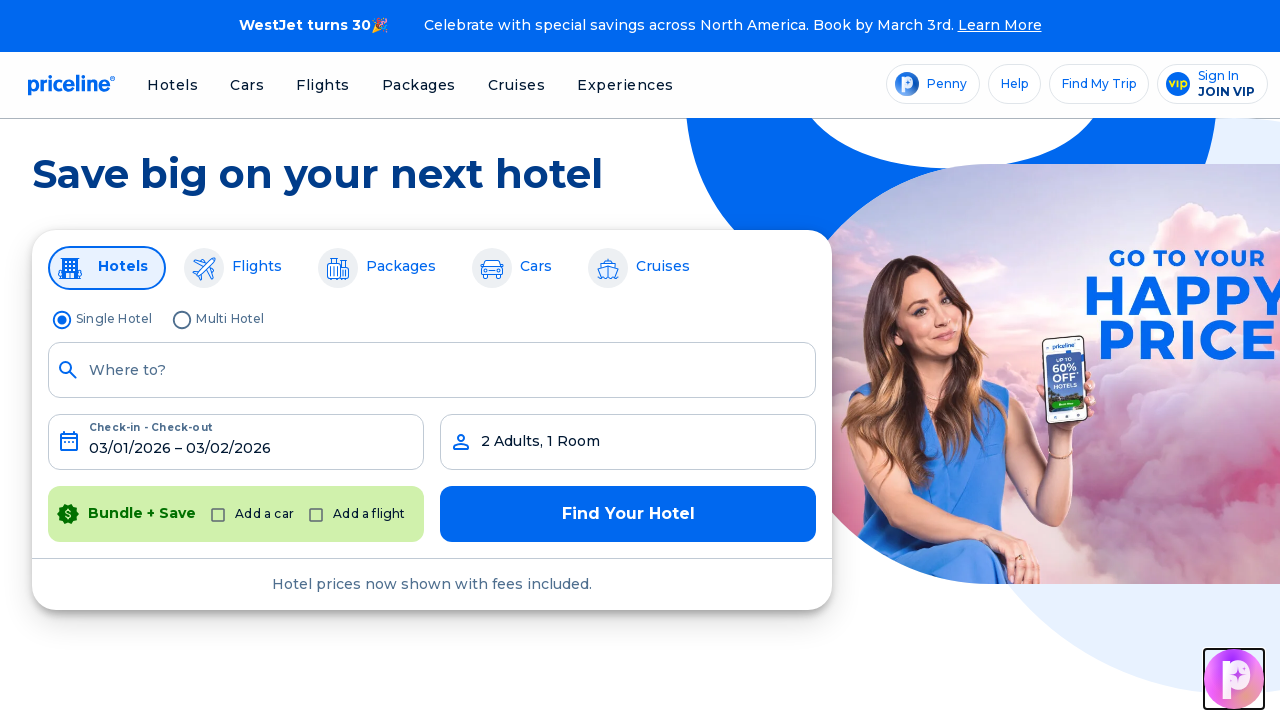